Tests alert popup handling by clicking a button that triggers an alert and then dismissing it

Starting URL: https://automationtesting.co.uk/popups.html

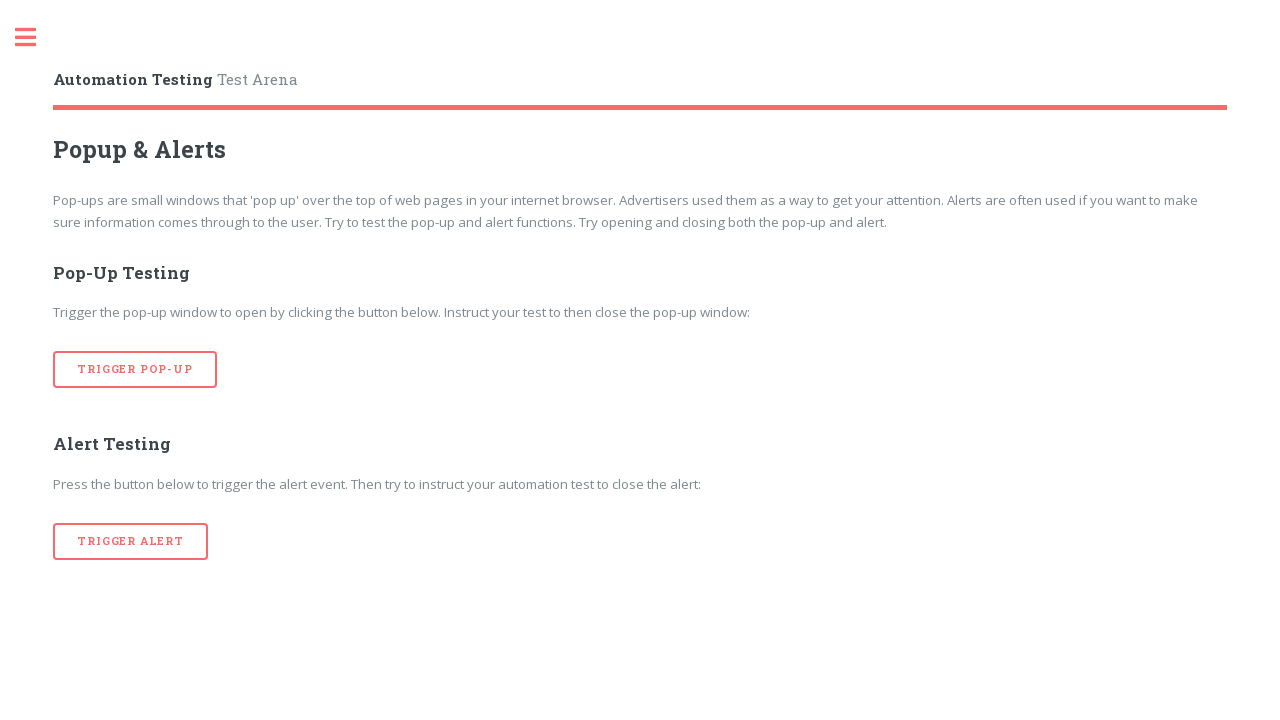

Navigated to popups test page
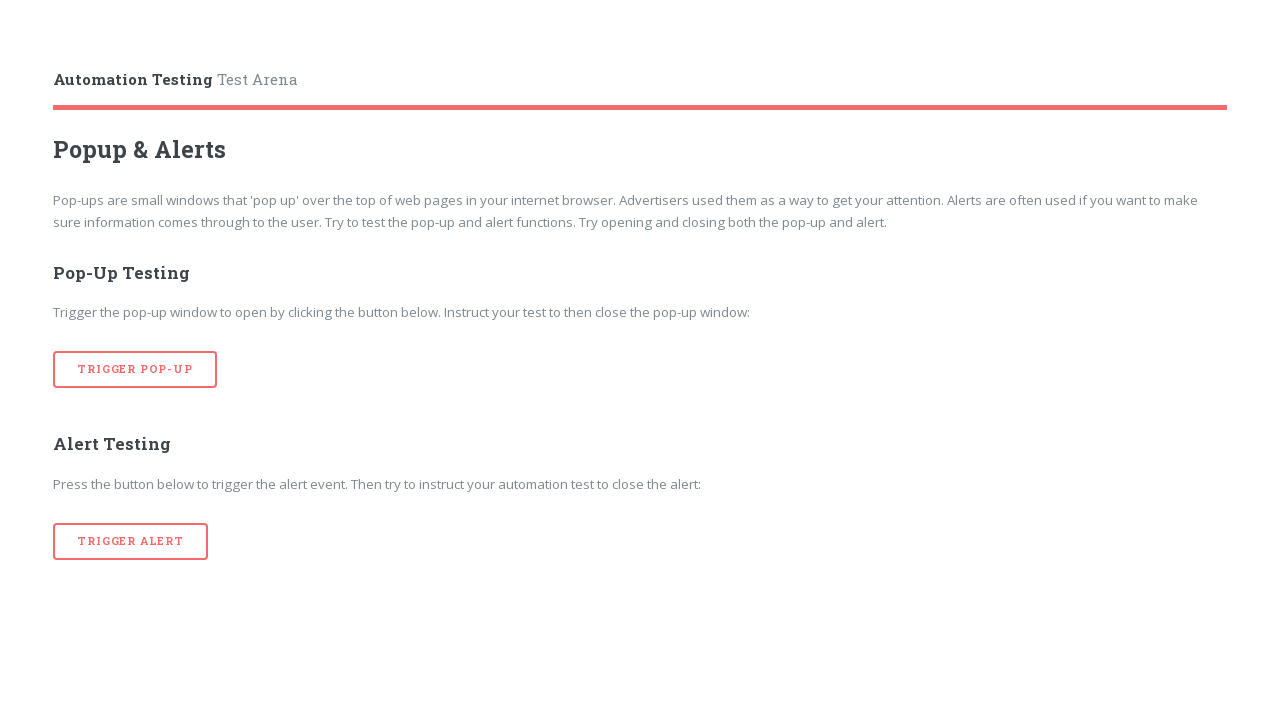

Clicked button to trigger alert popup at (131, 541) on [onclick='alertTrigger()']
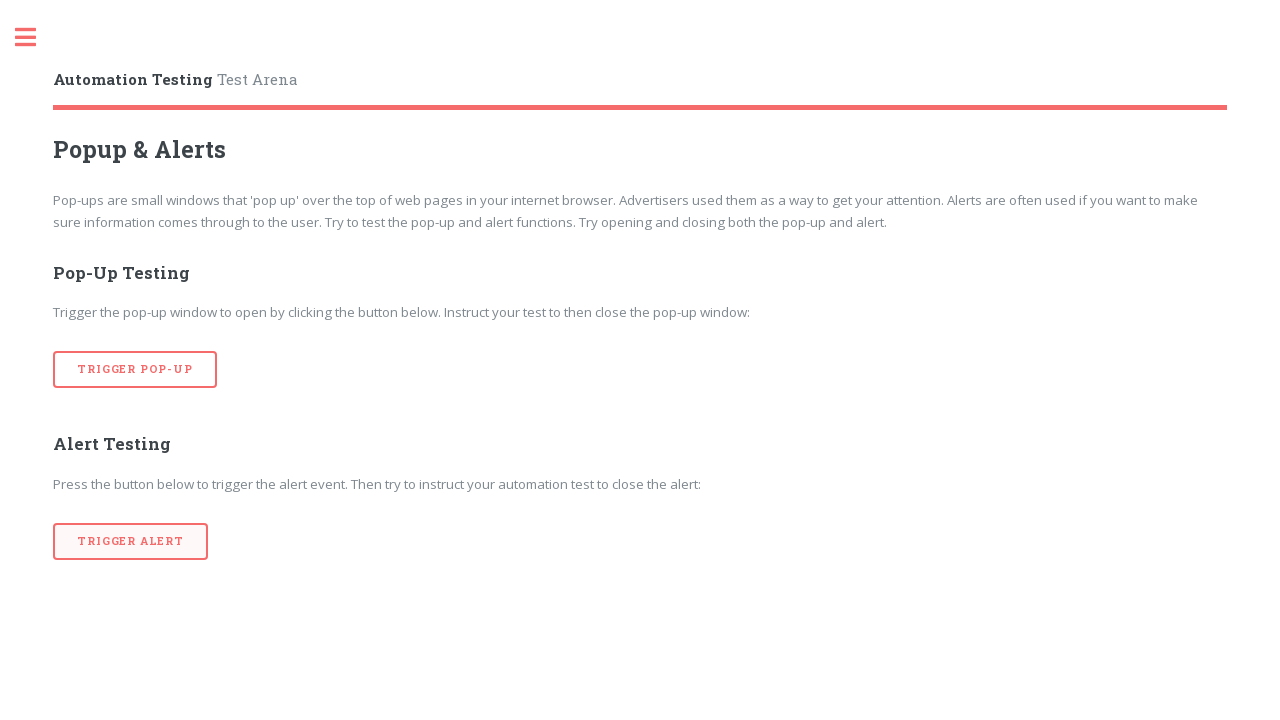

Set up dialog handler to dismiss alerts
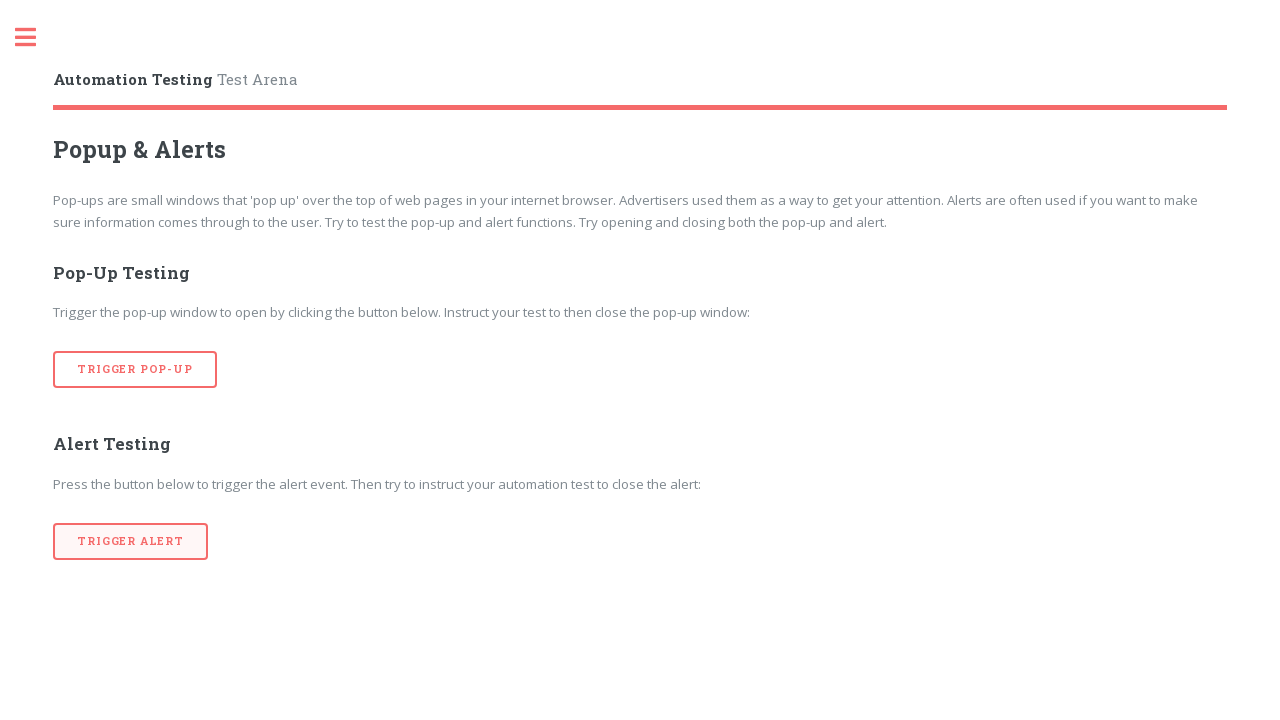

Waited for alert dialog to appear and be dismissed
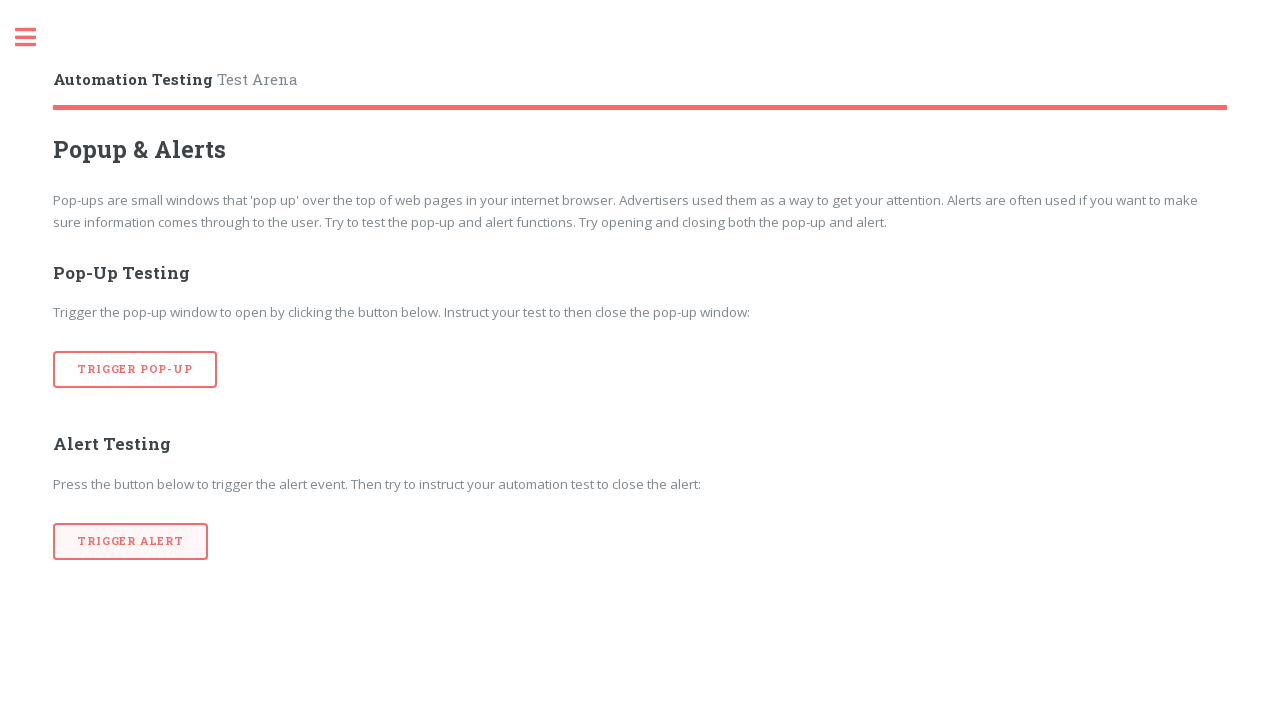

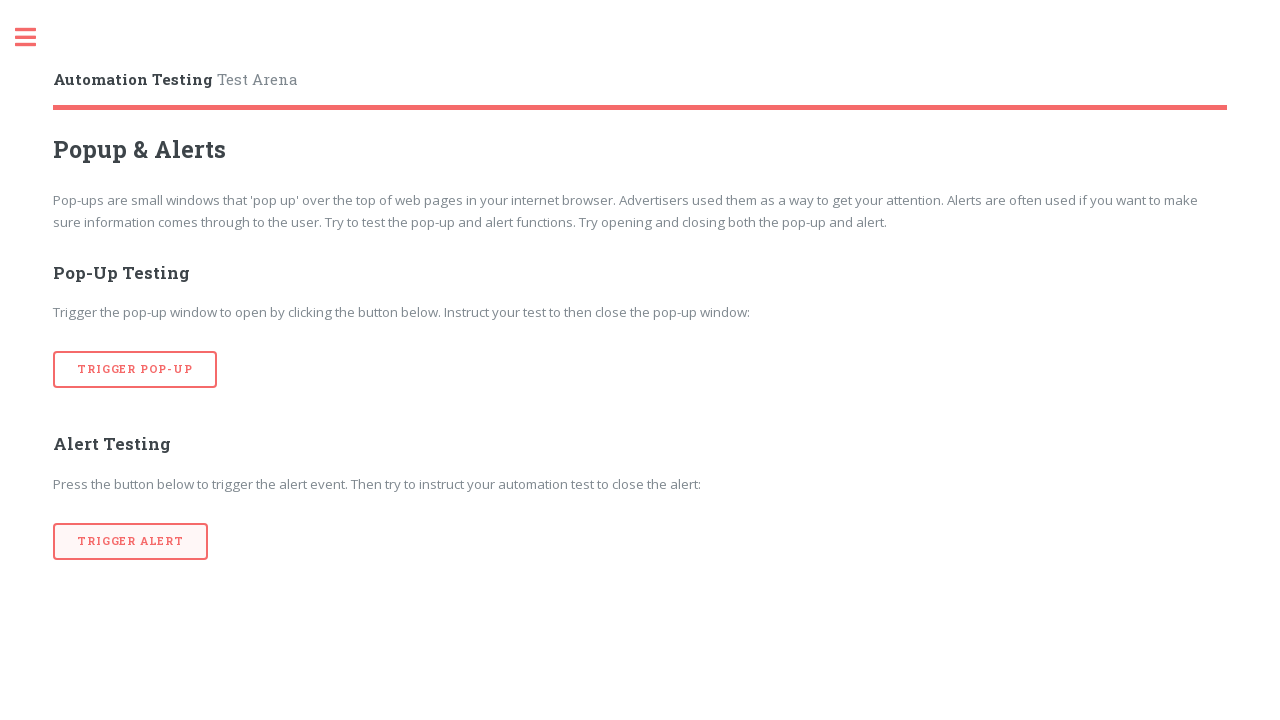